Tests navigation by clicking on the Home link in the navbar from the login page

Starting URL: https://telranedu.web.app/login

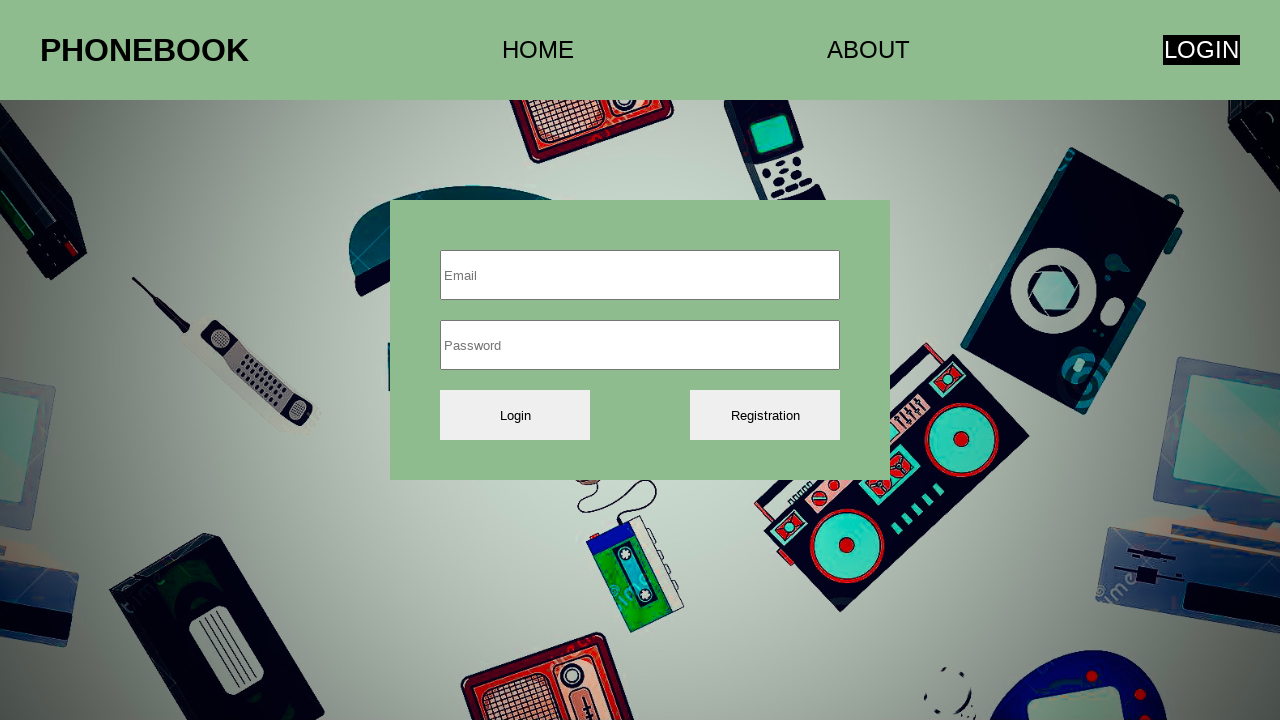

Navigated to login page
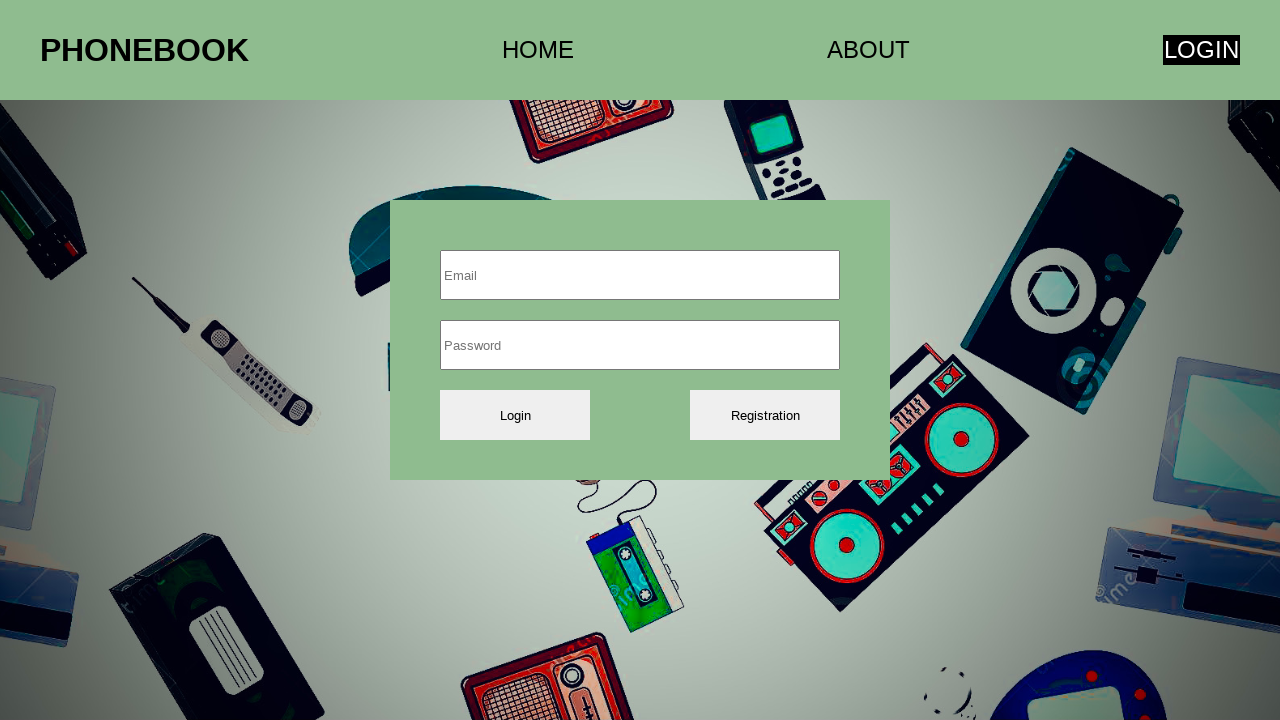

Clicked on Home link in navbar at (538, 50) on #root>.navbar-component_nav__1X_4m>a:nth-child(2)
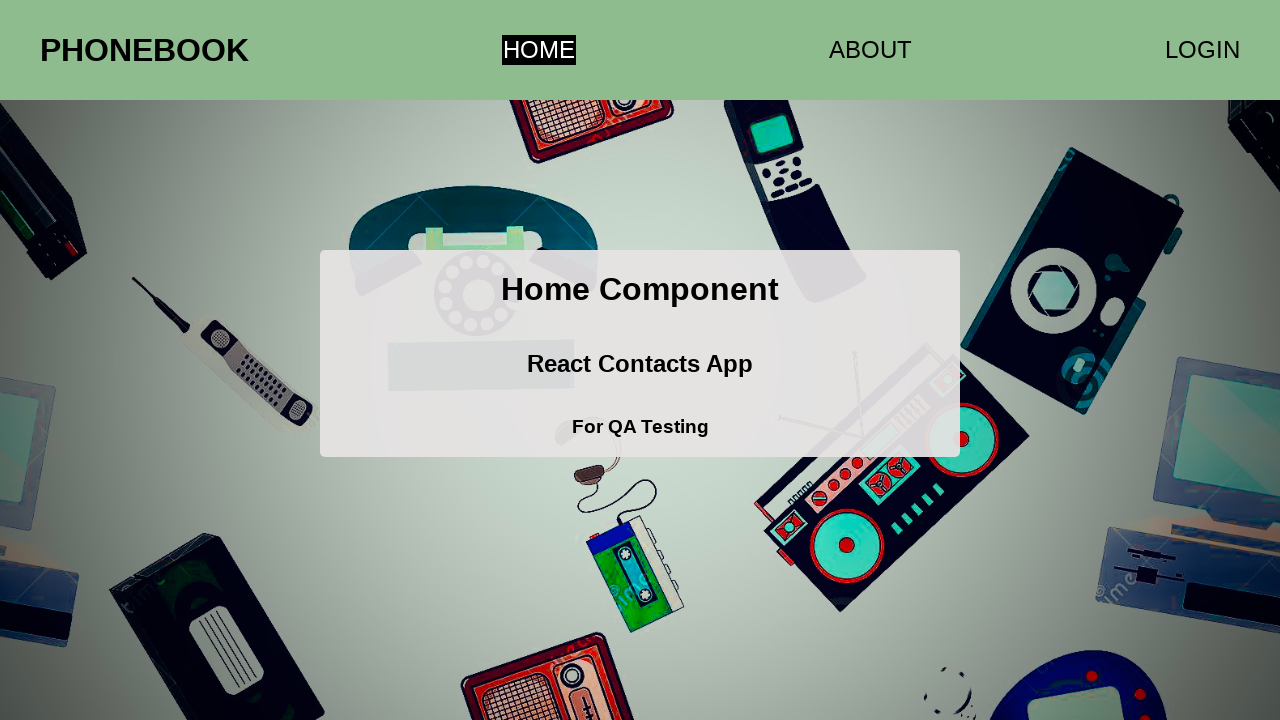

Page loaded after clicking Home link
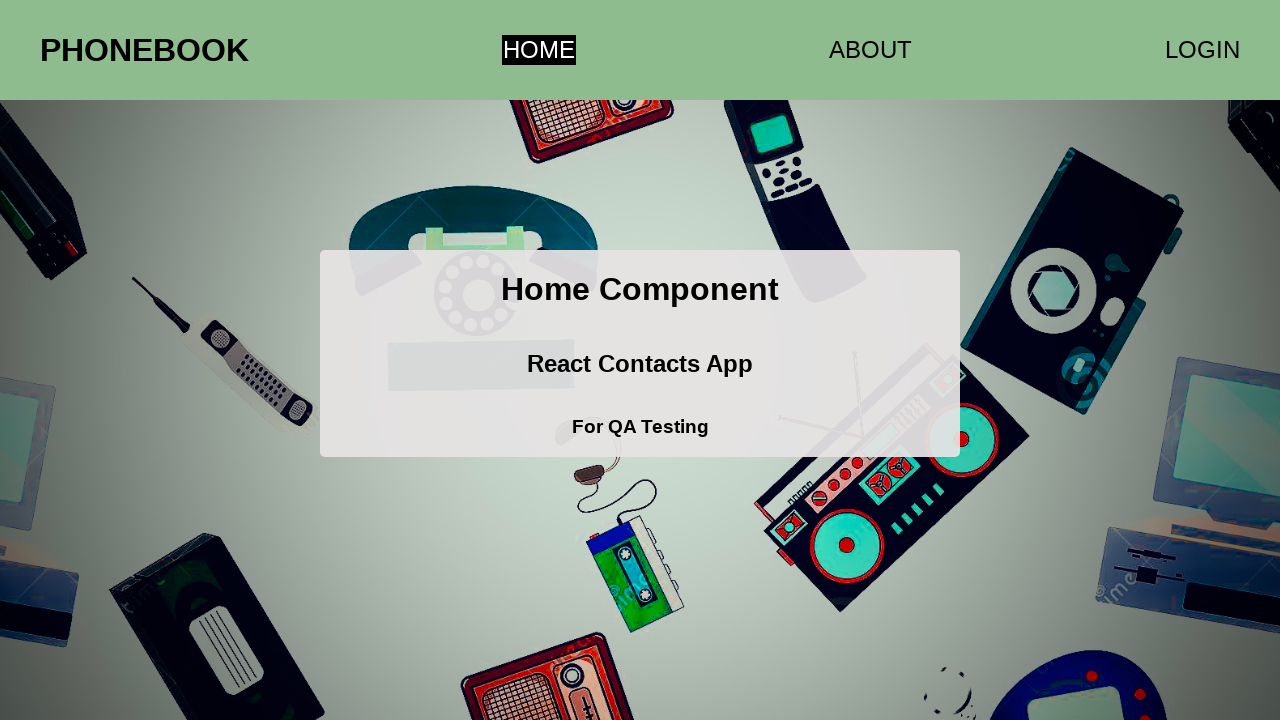

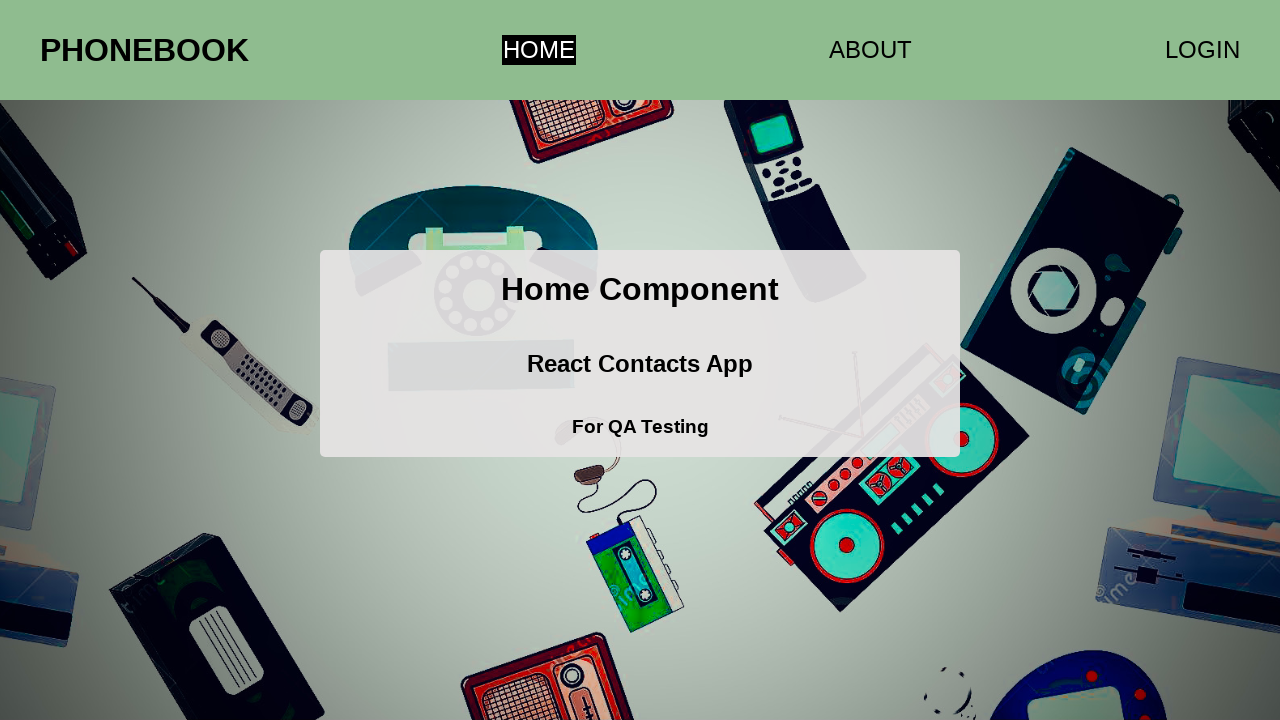